Tests that the Mathematica language entry shows author Brenton Bostick, date 03/16/06, and 1 comment

Starting URL: http://www.99-bottles-of-beer.net/

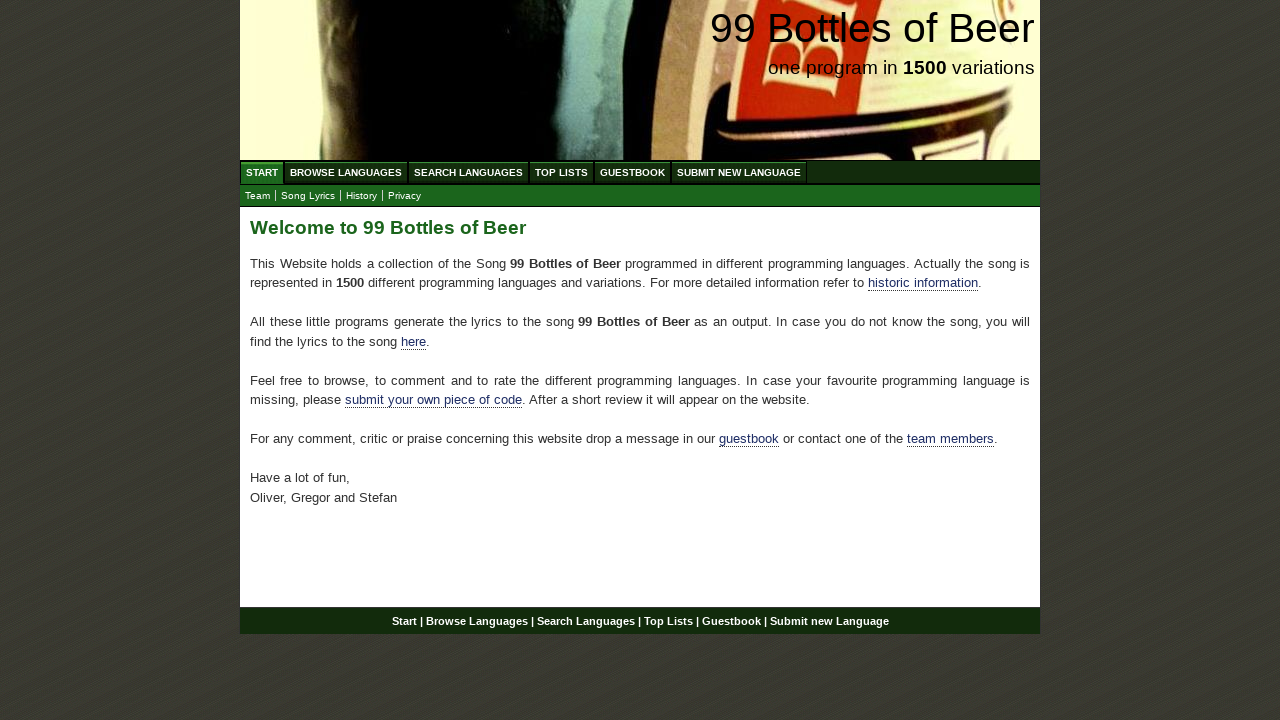

Clicked BROWSE LANGUAGES menu at (346, 172) on a[href='/abc.html']
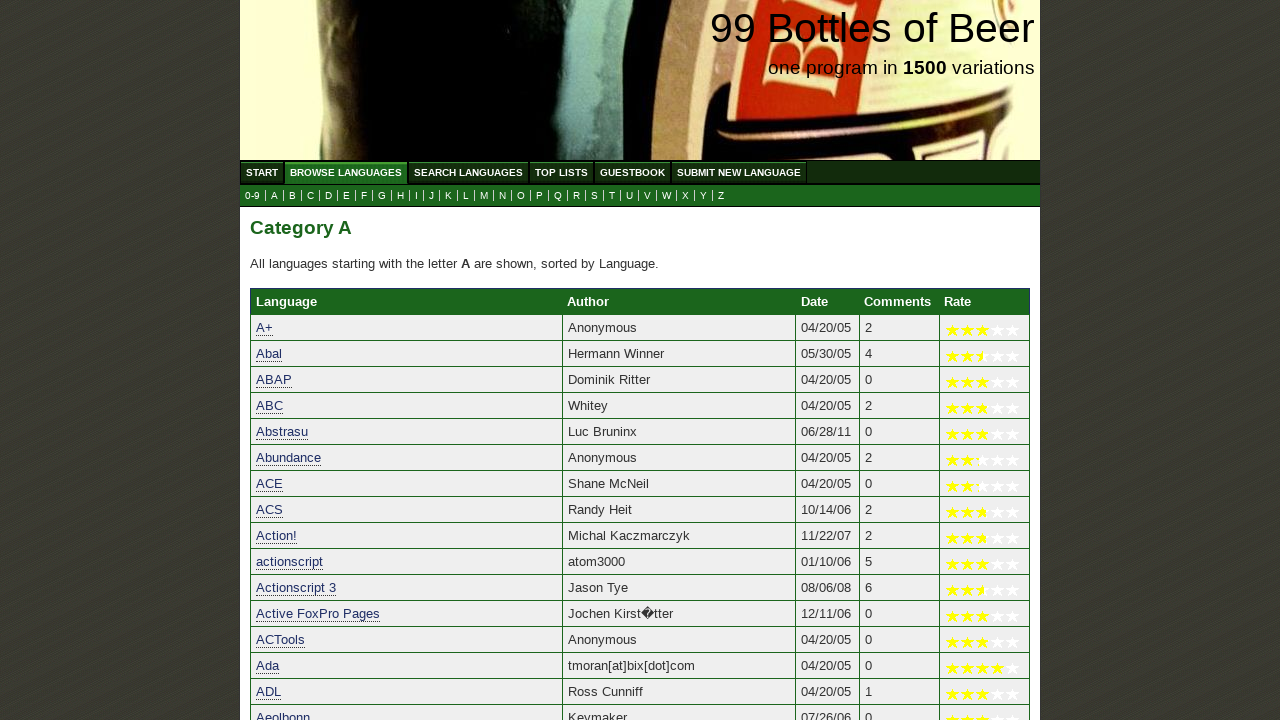

Clicked submenu M to filter languages starting with M at (484, 196) on a[href='m.html']
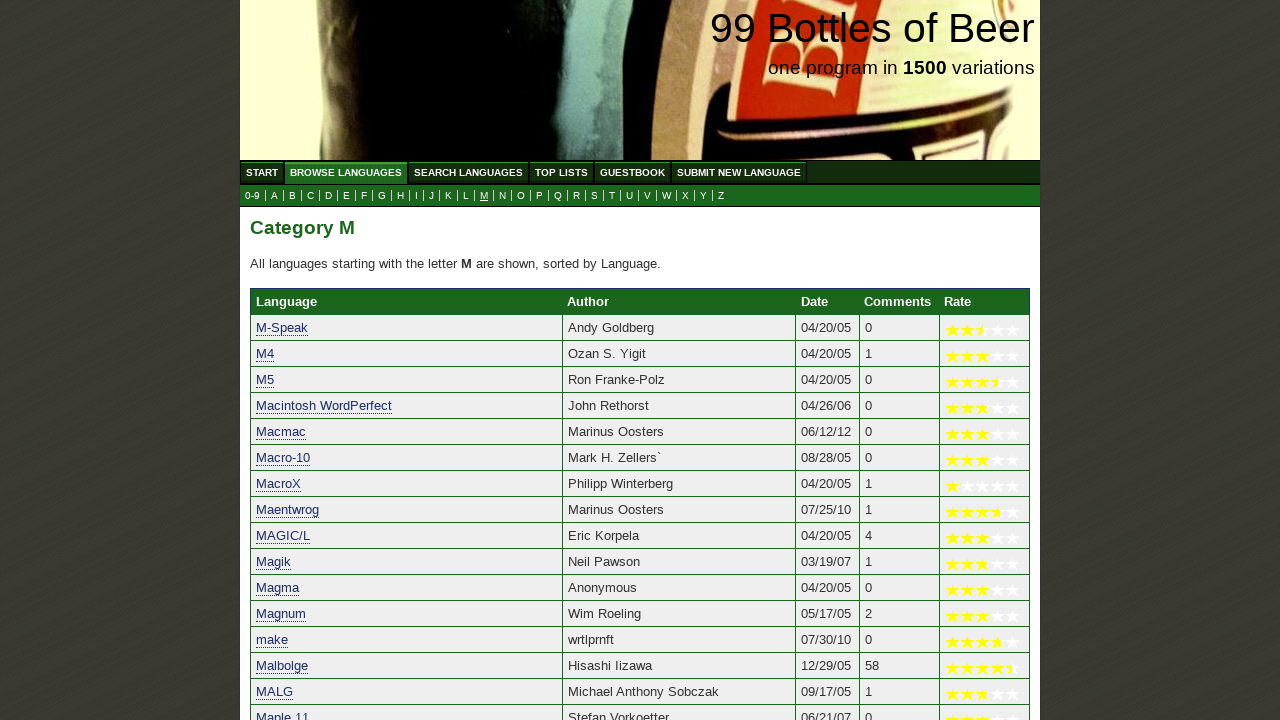

Mathematica language link became visible
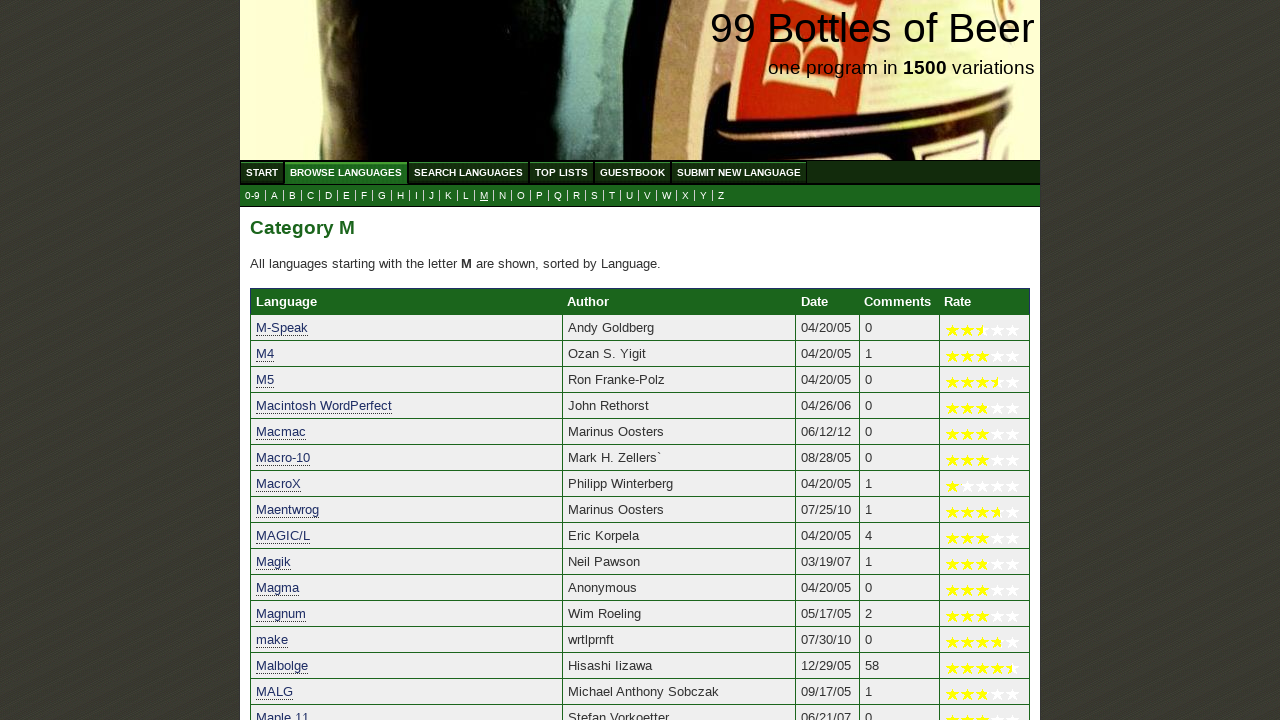

Verified author Brenton Bostick is visible in Mathematica entry
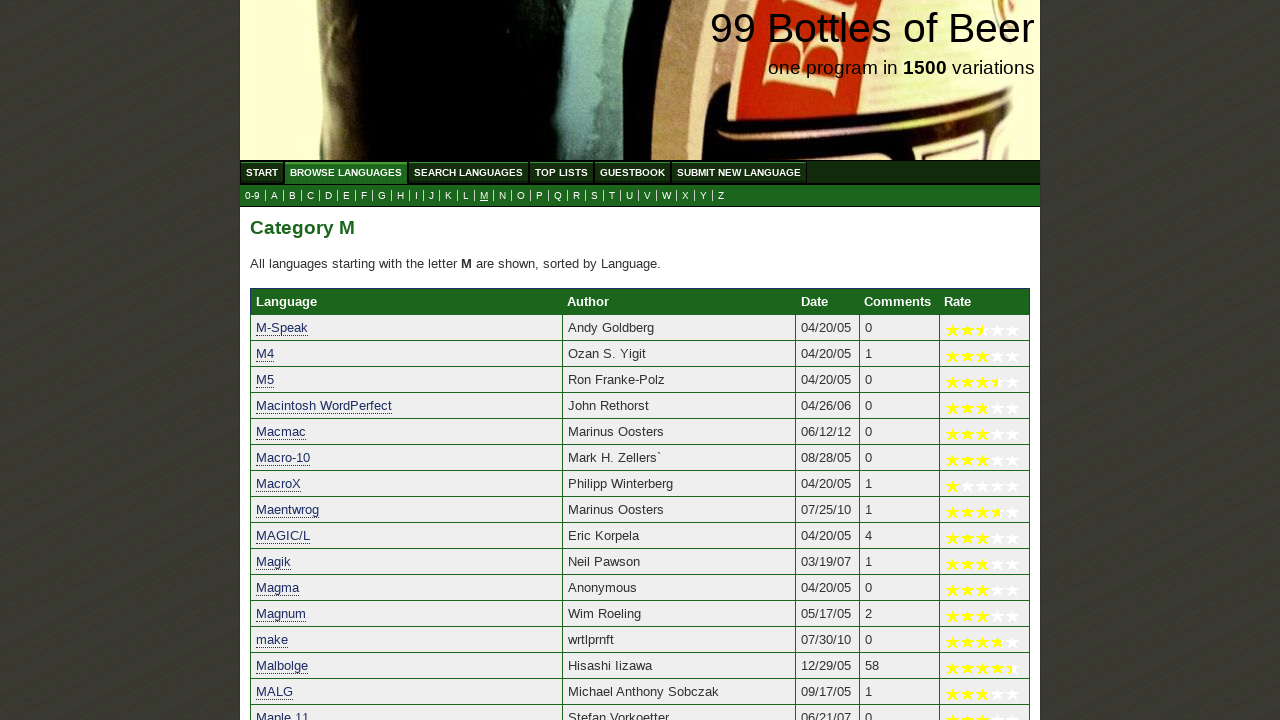

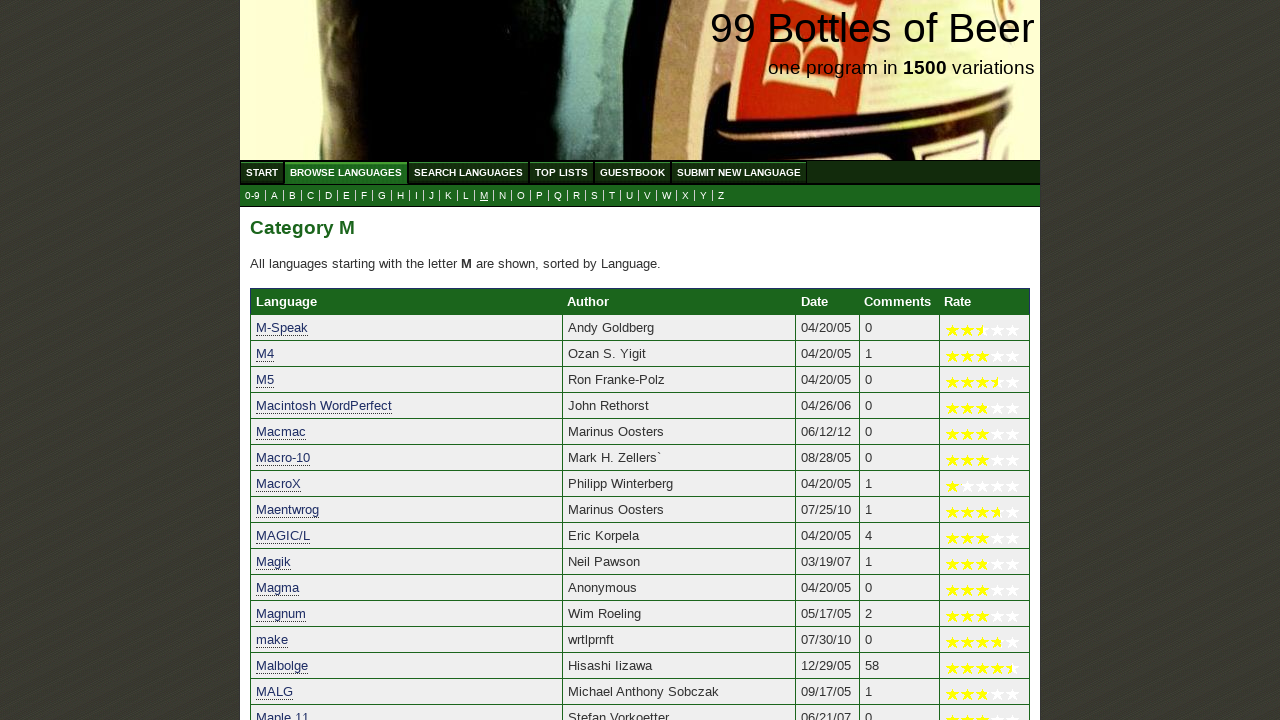